Tests hovering over the 'Add-ons' menu item on the SpiceJet website to verify element interactivity with custom timeout settings

Starting URL: https://www.spicejet.com/

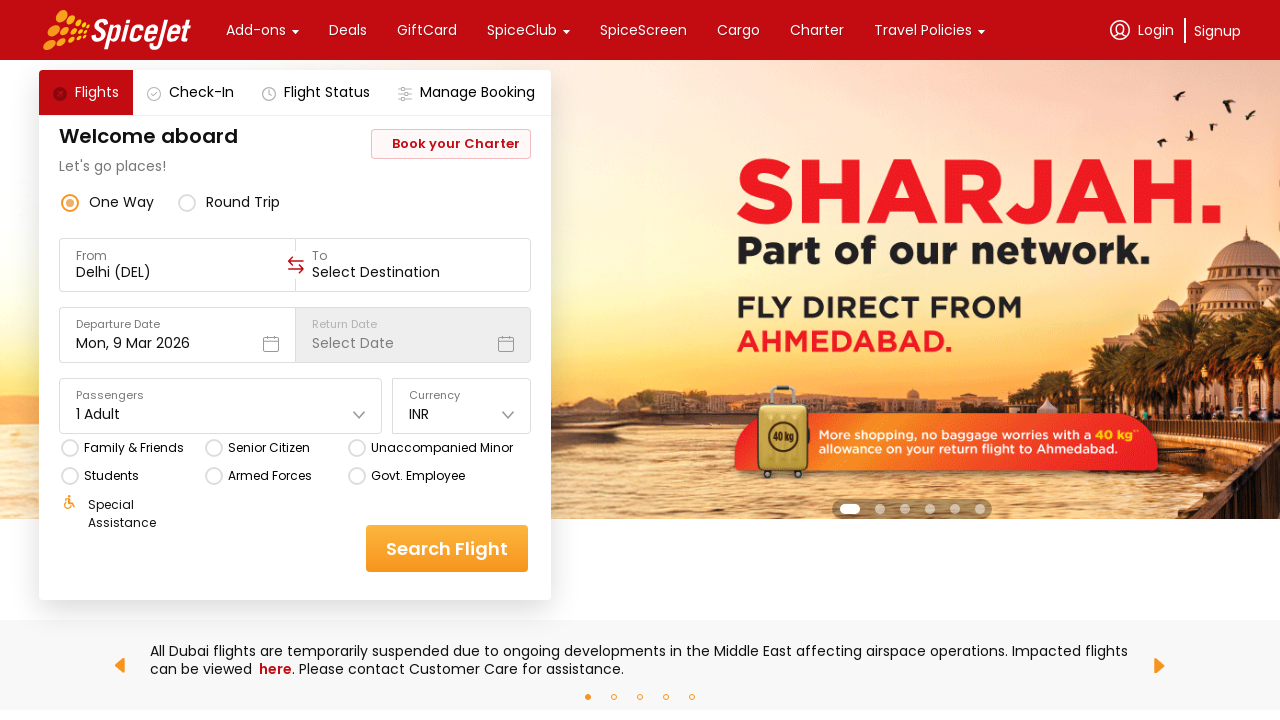

Set default timeout to 50 seconds (50000 ms)
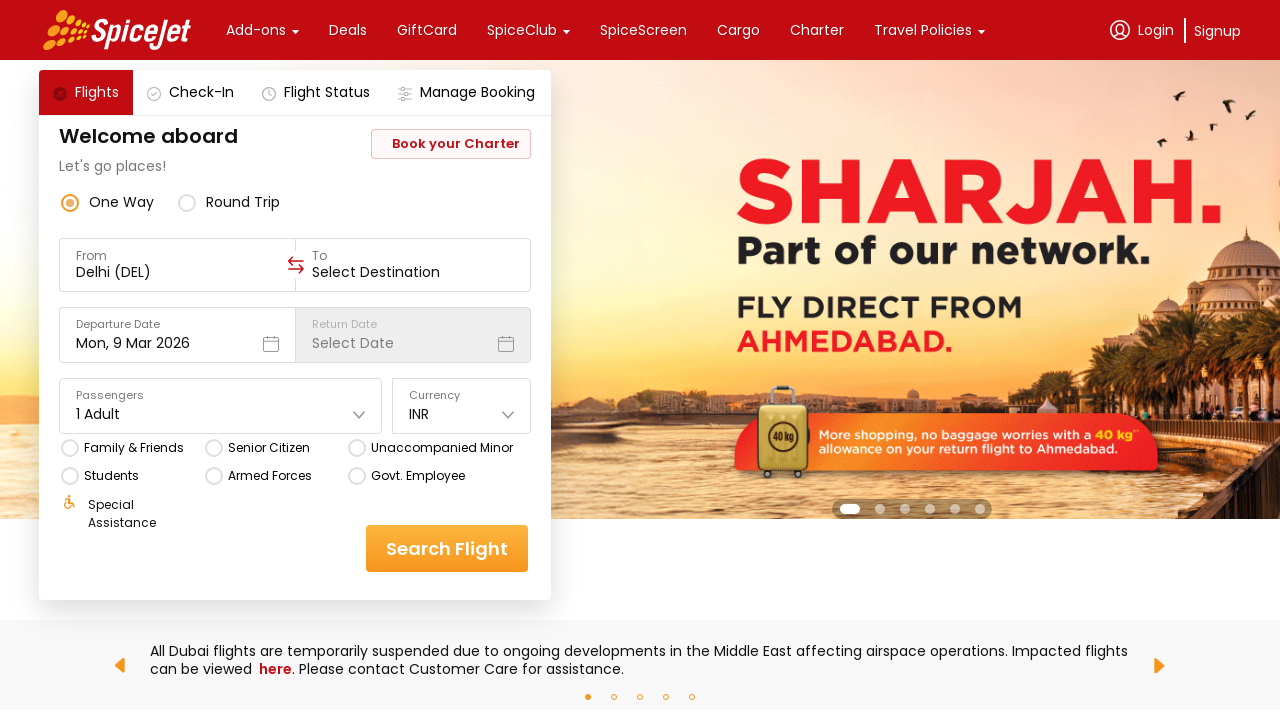

Hovered over the 'Add-ons' menu item to verify element interactivity at (256, 30) on internal:text="Add-ons"i >> nth=0
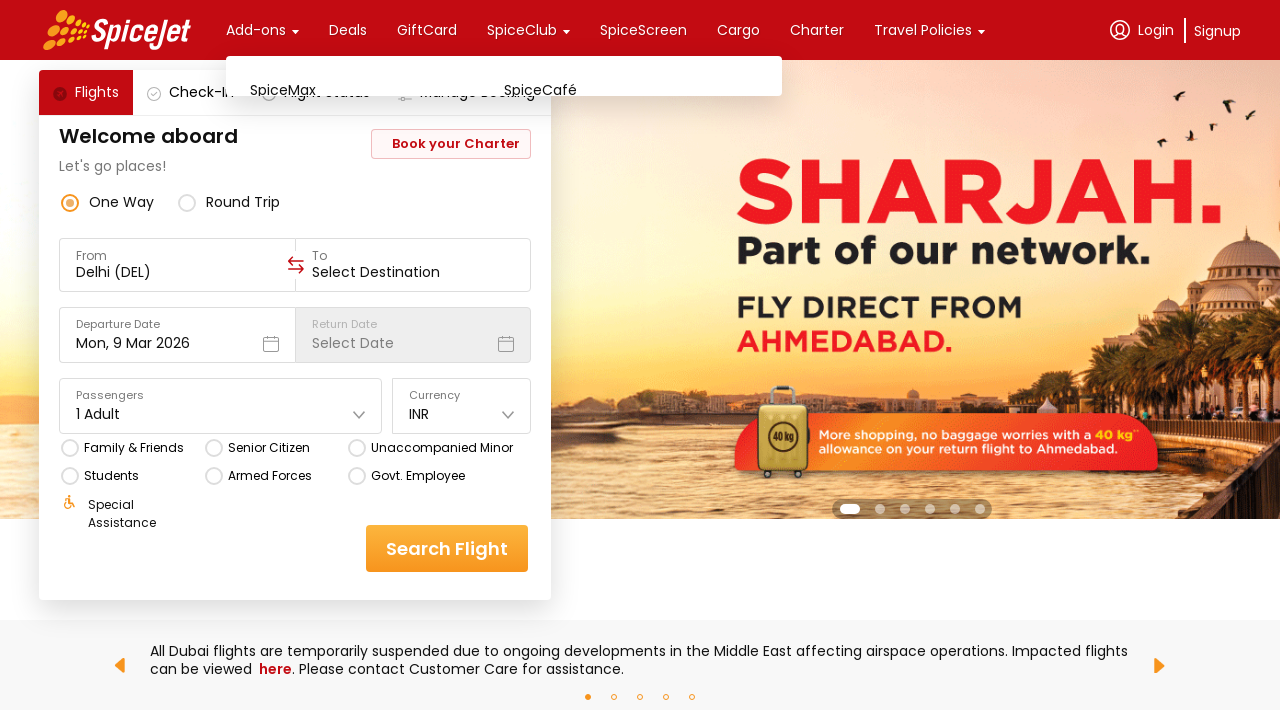

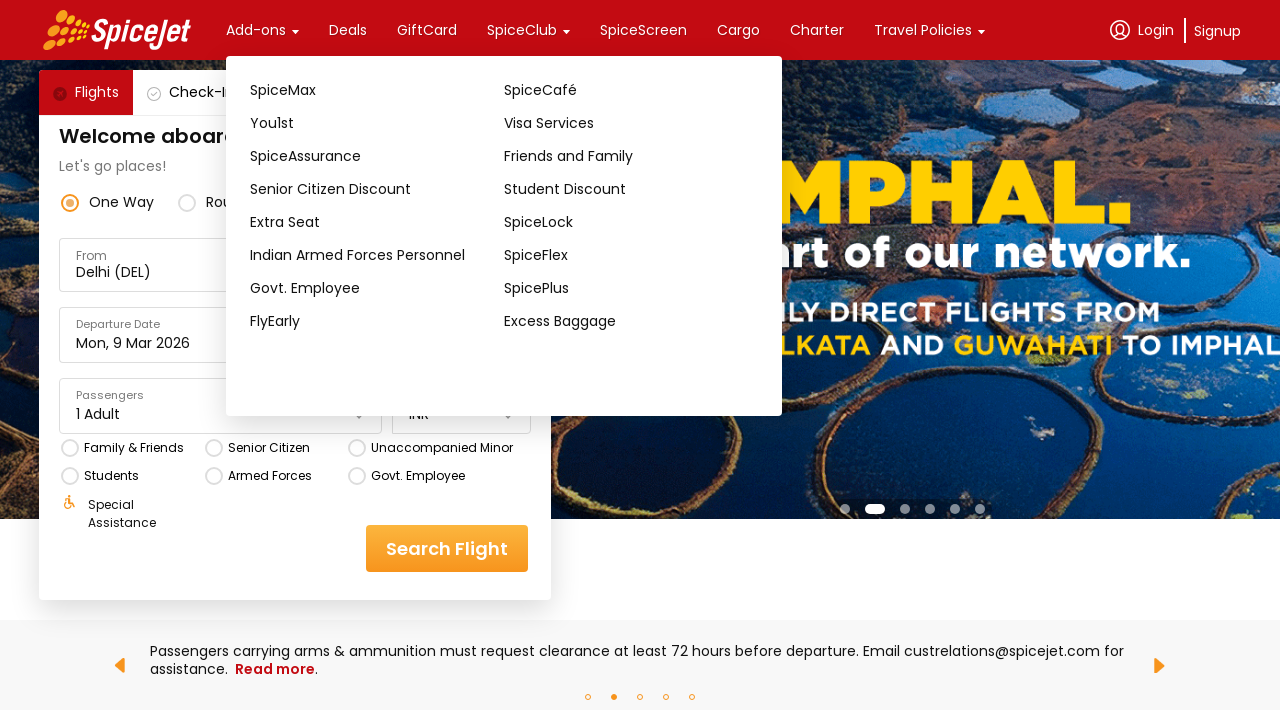